Tests dynamic dropdown selection by clicking on a category dropdown, searching for "Hotels", and selecting the result

Starting URL: https://techydevs.com/demos/themes/html/listhub-demo/listhub/index.html

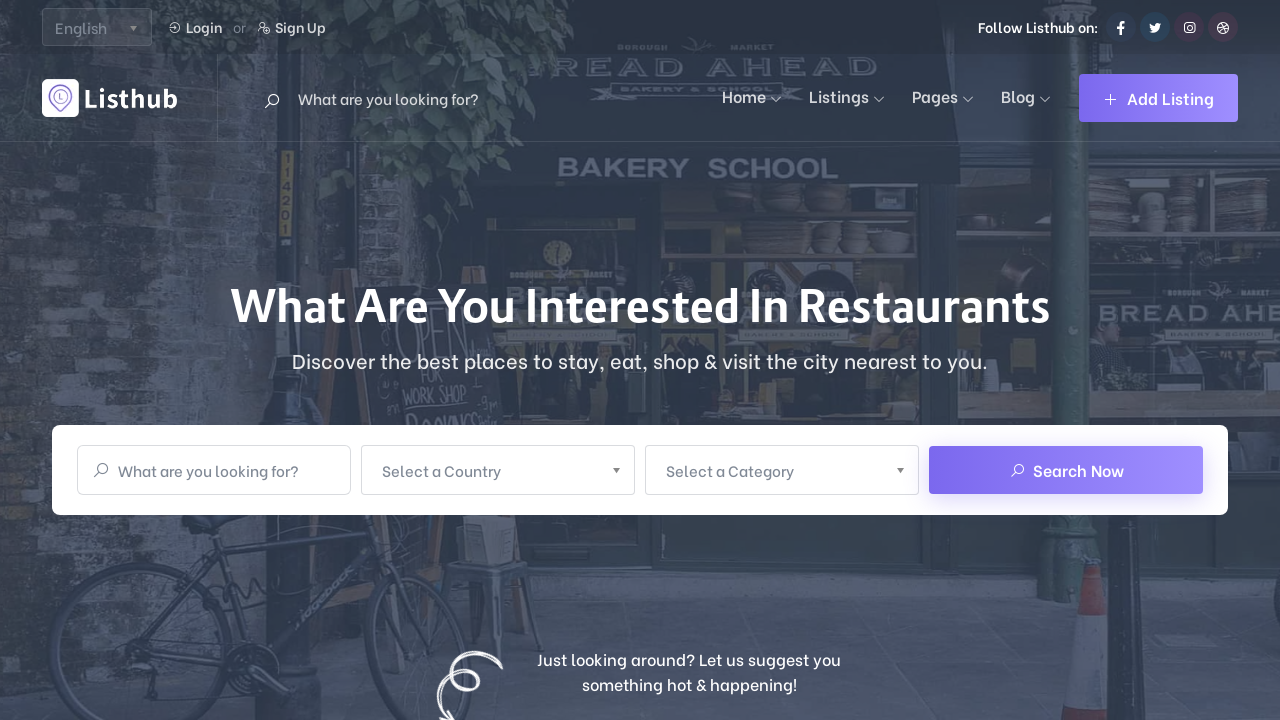

Clicked on the Category dropdown at (769, 470) on xpath=//span[normalize-space()='Select a Category']
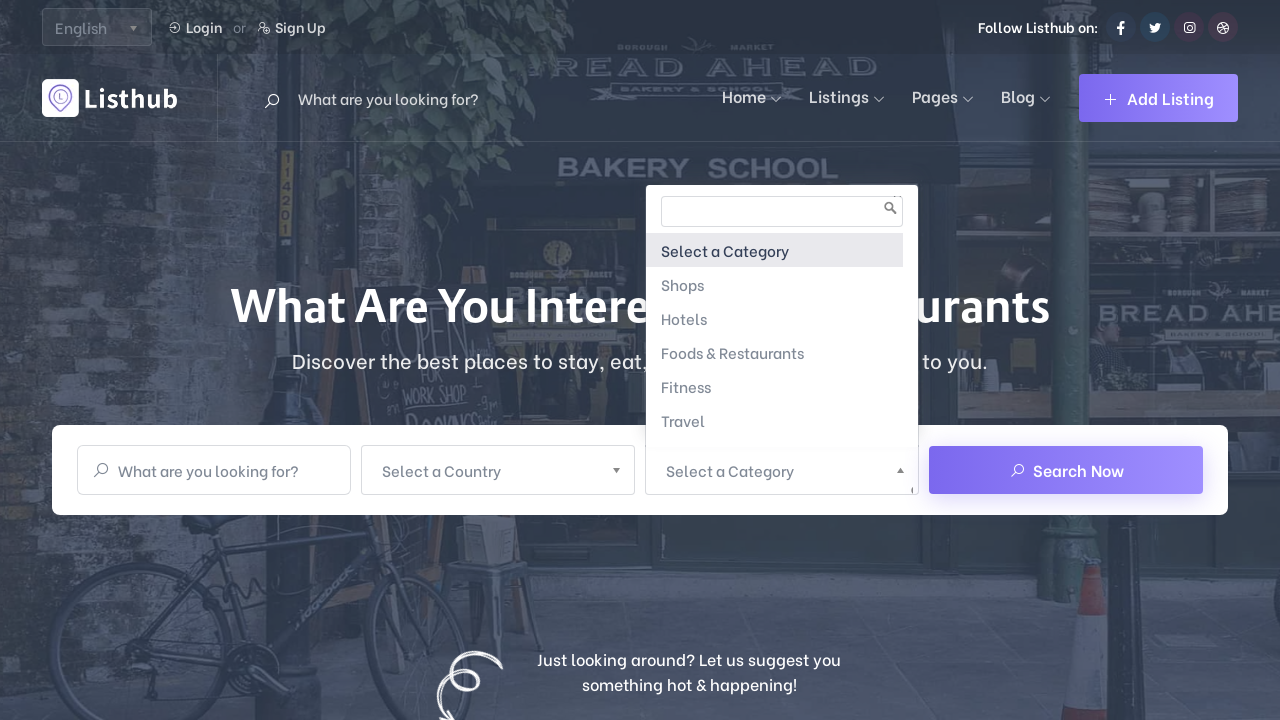

Typed 'Hotels' in the dropdown search field on //span[normalize-space()='Select a Category']/parent::a/following-sibling::div//
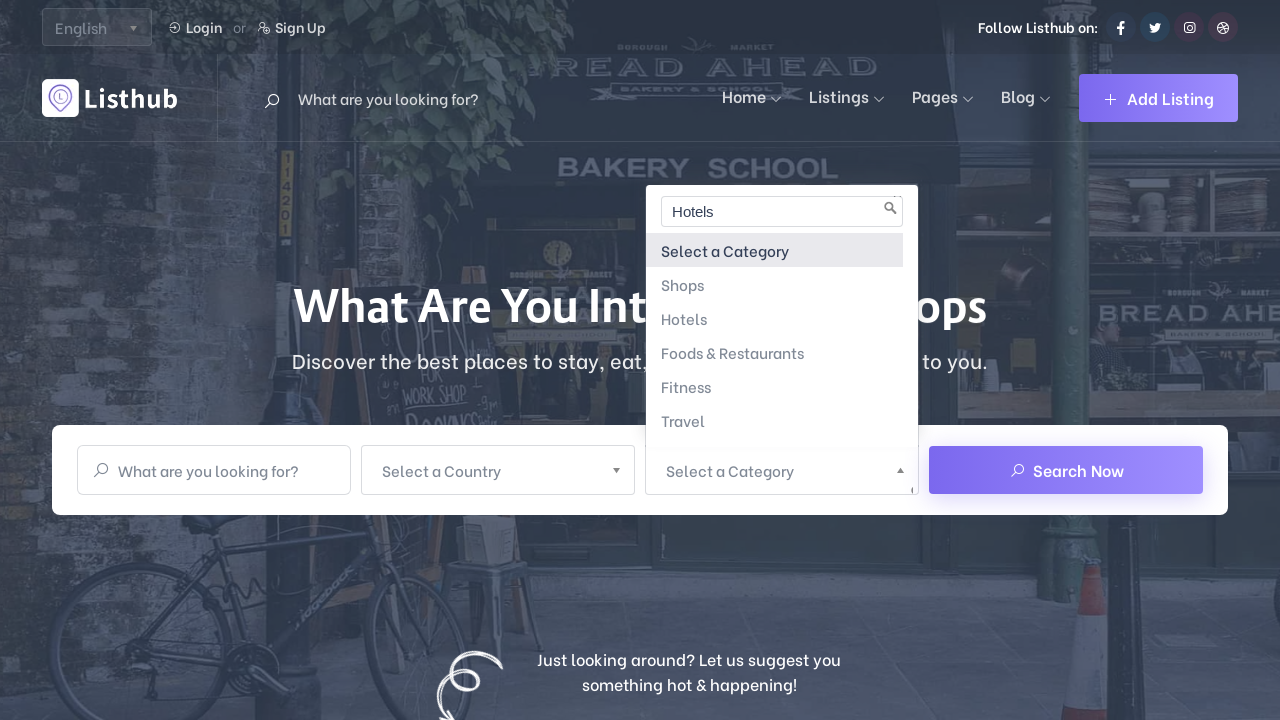

Pressed Enter to select 'Hotels' from the dropdown
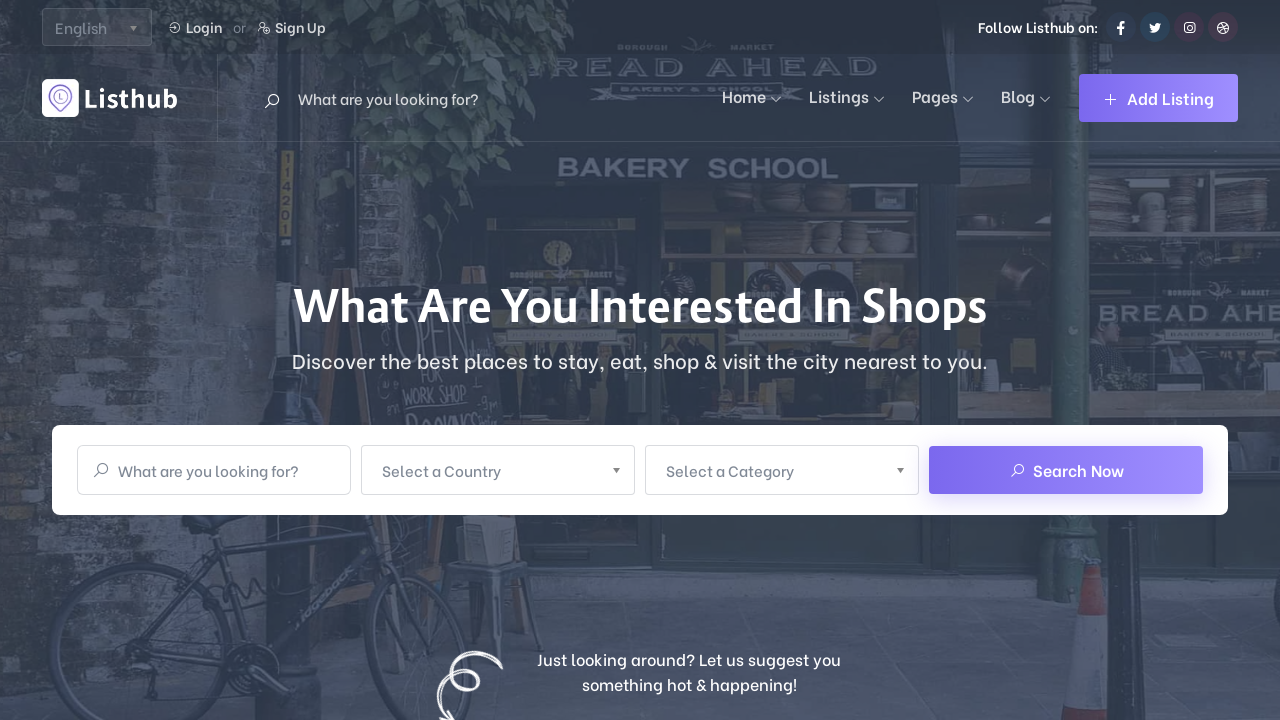

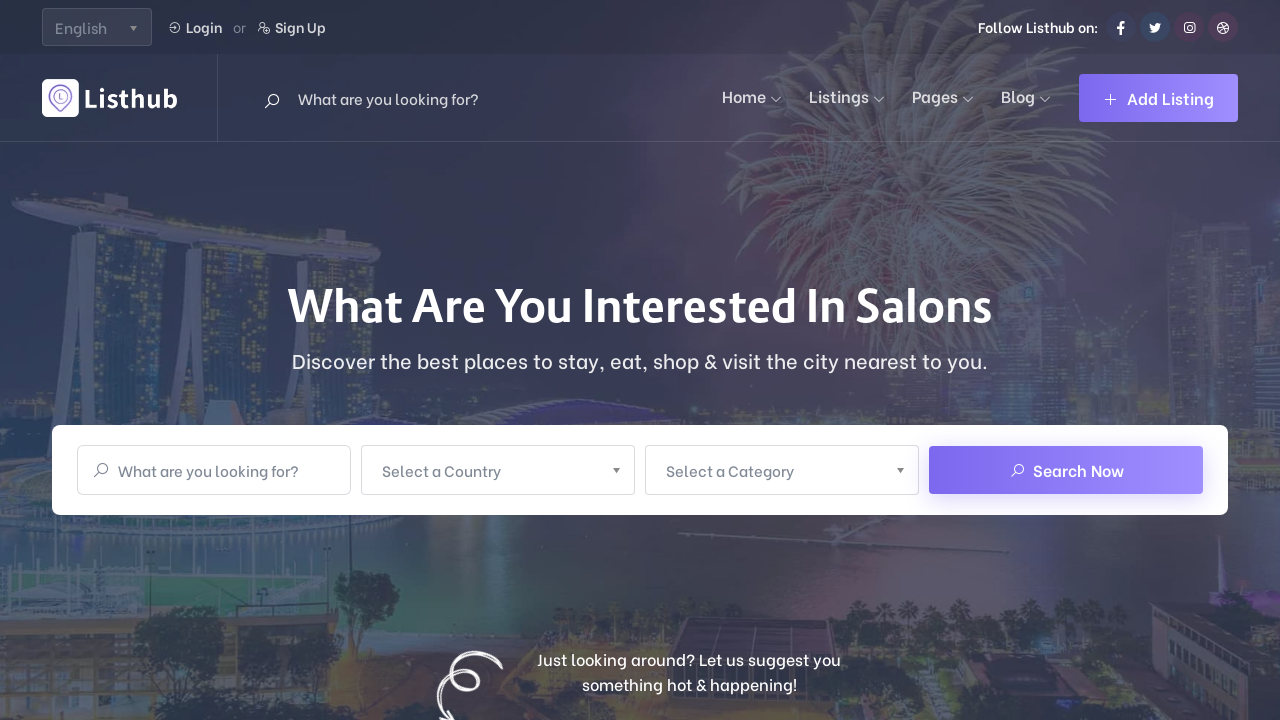